Tests product browsing functionality by navigating to the Products section, scrolling down, and clicking on the first product to view its details.

Starting URL: https://www.automationexercise.com

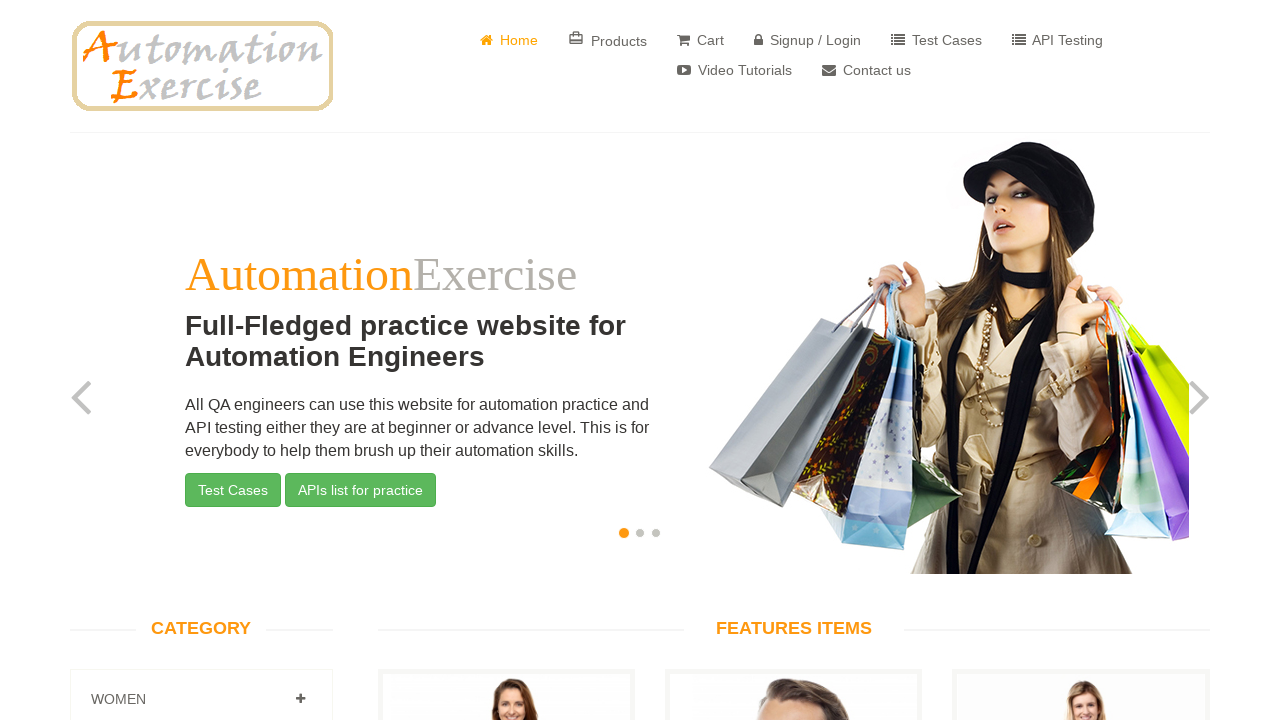

Clicked on Products link in navigation at (608, 40) on a[href='/products']
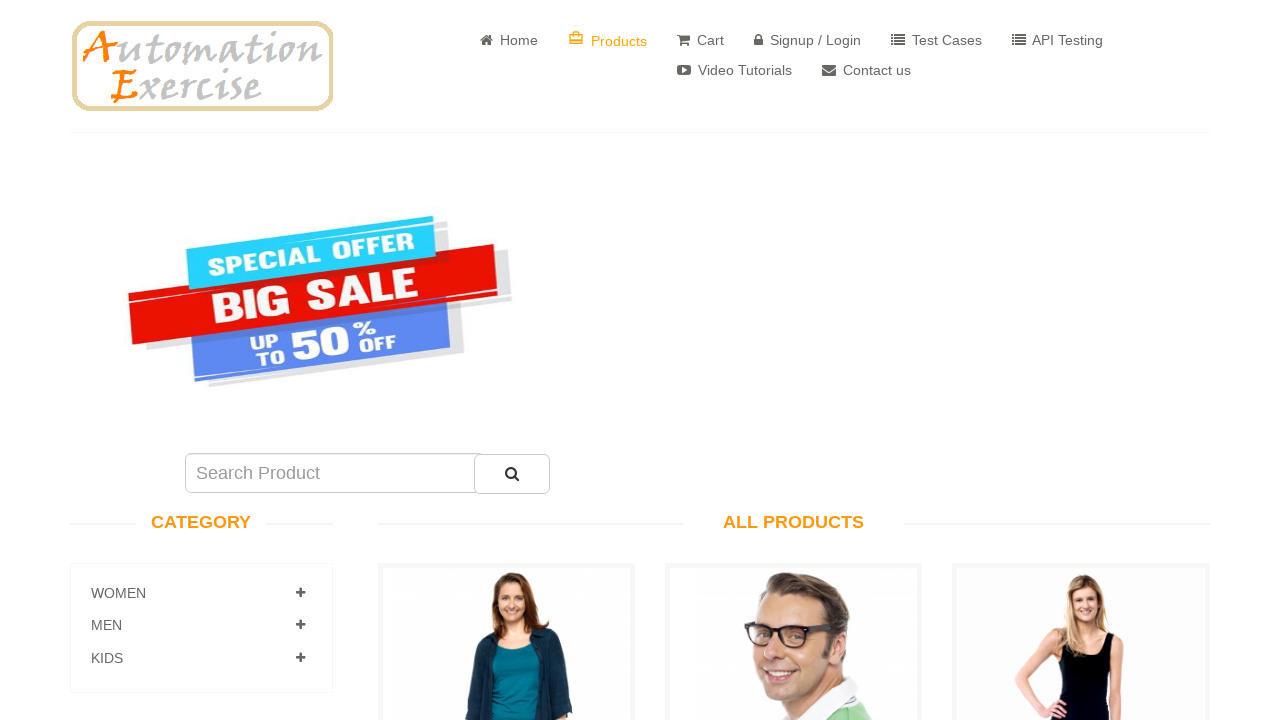

Scrolled down the page using PageDown
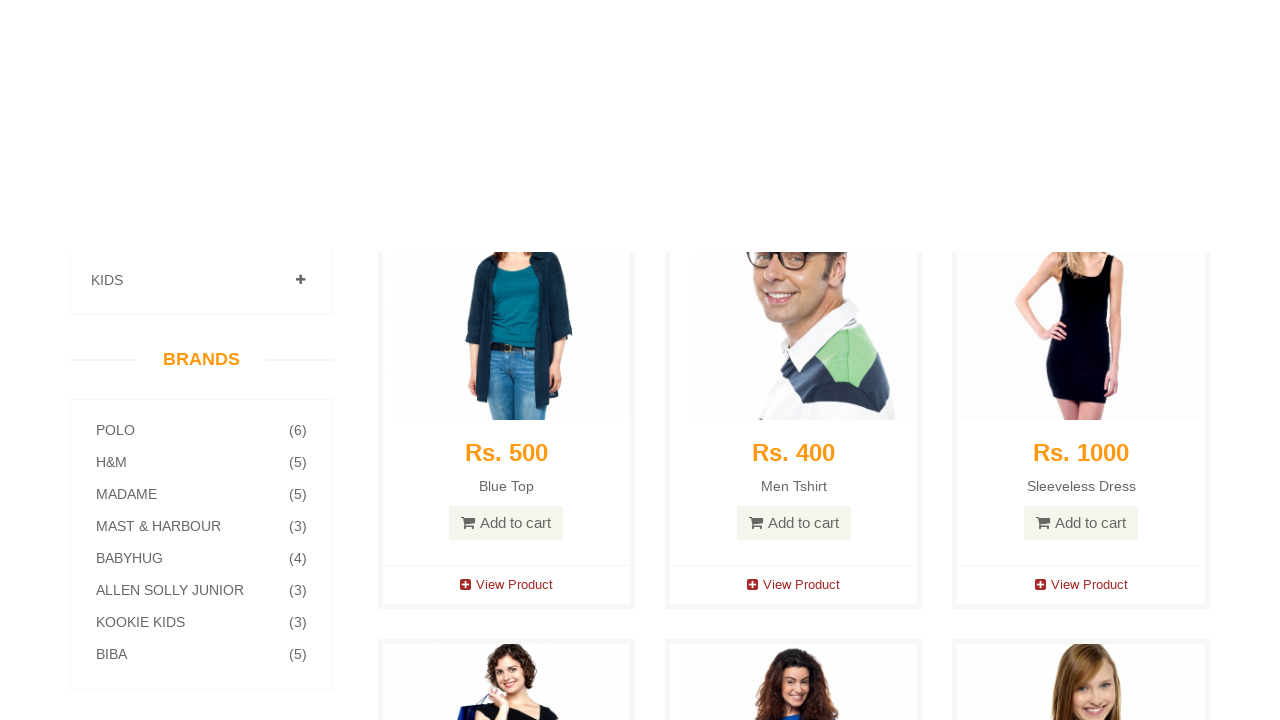

Clicked on the first product to view its details at (506, 361) on a[data-product-id='1']
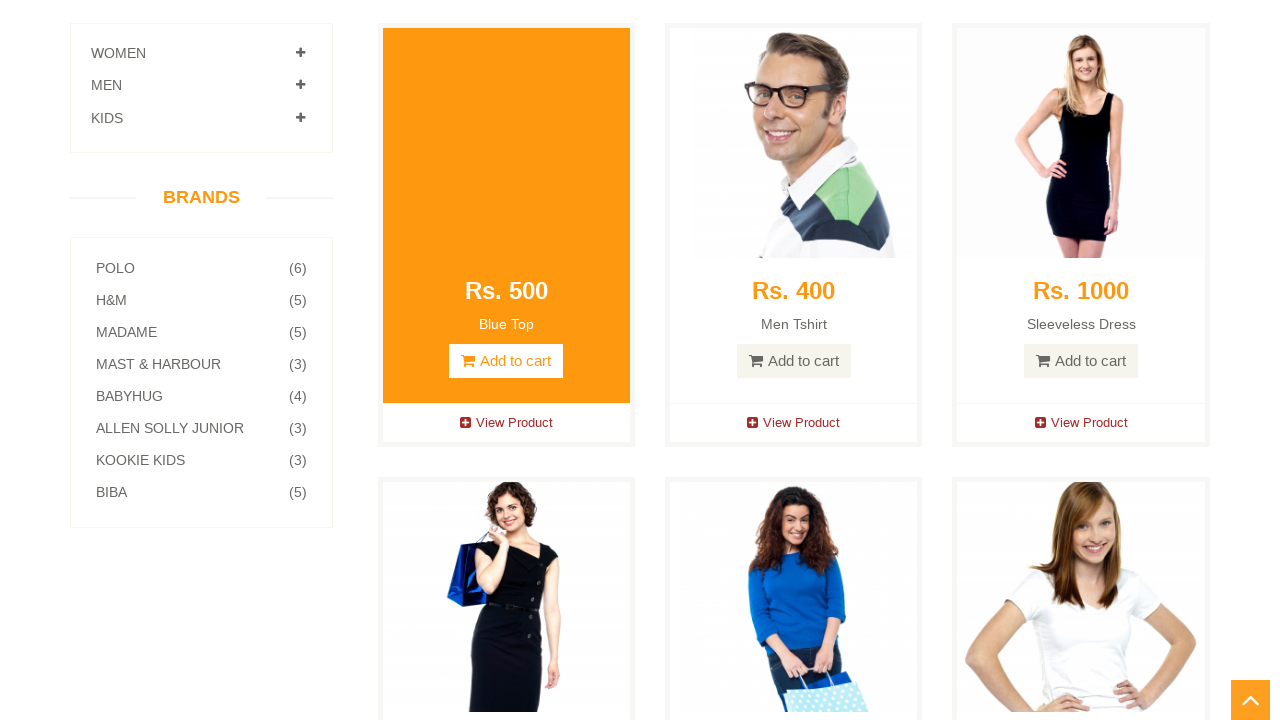

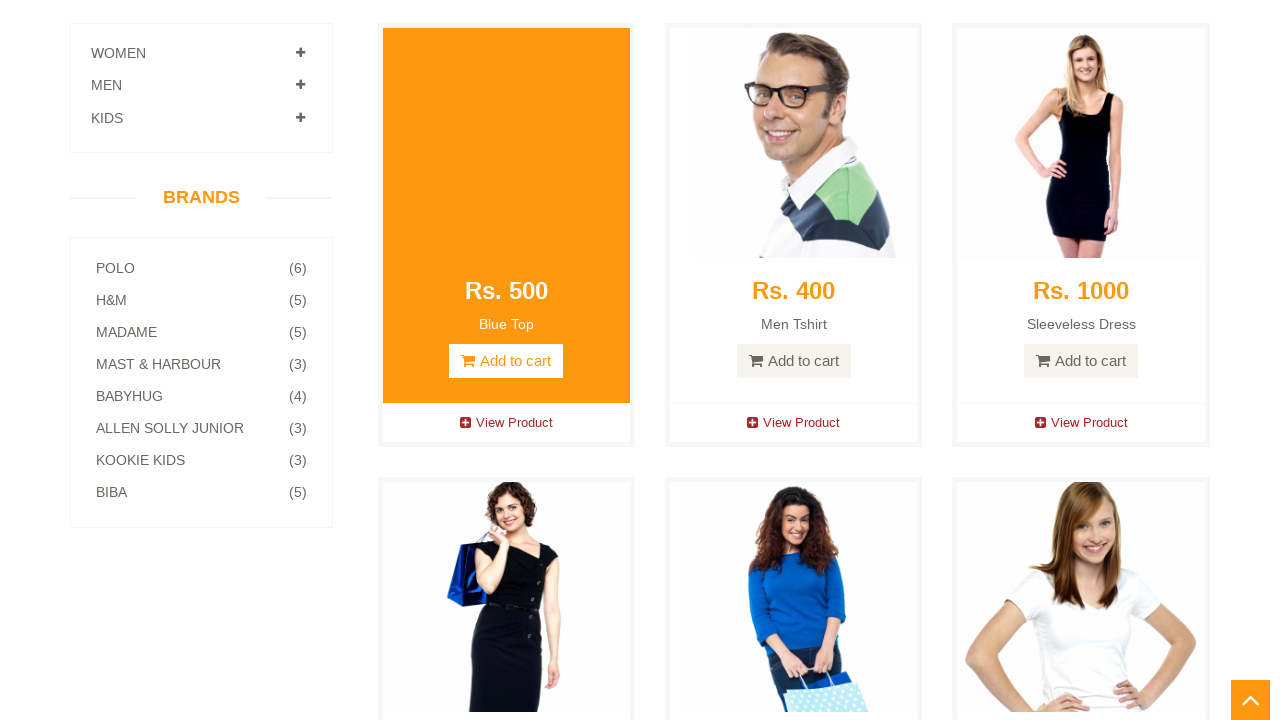